Tests navigation from Shop page to Home menu button by clicking on the Shop menu and then the Home link

Starting URL: https://practice.automationtesting.in/shop/

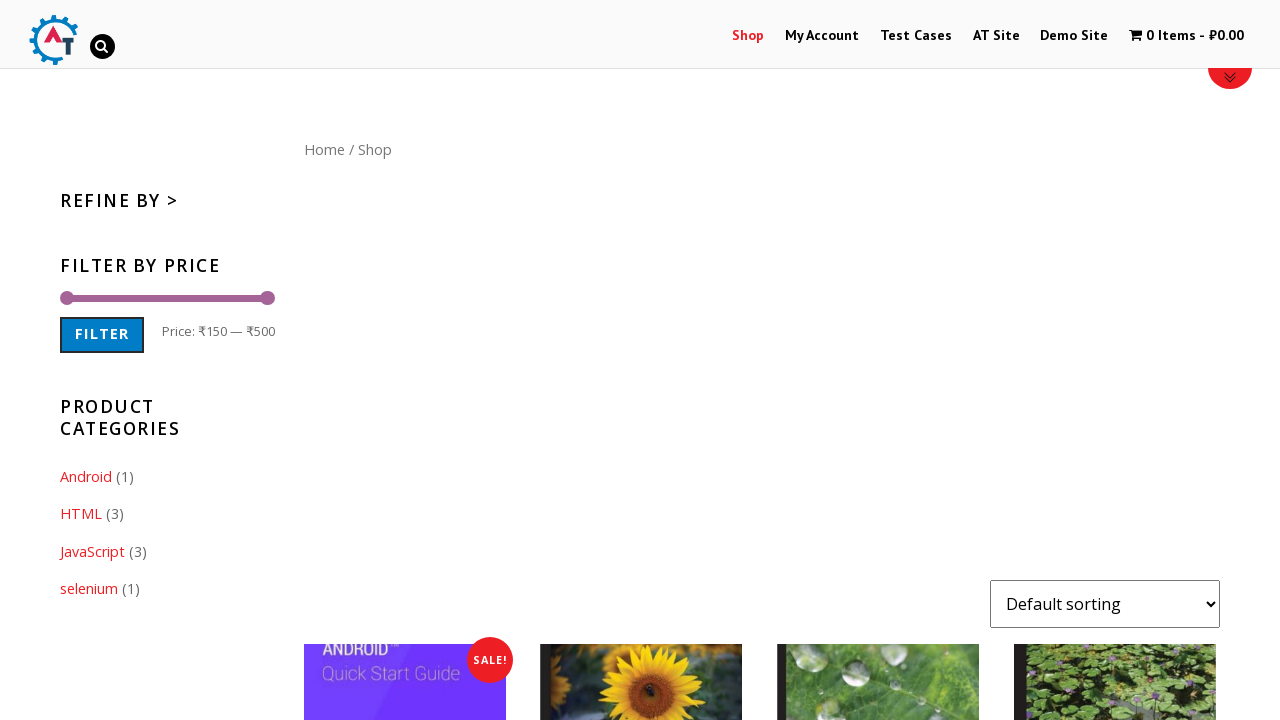

Clicked on Home link in the Shop page content area at (324, 149) on xpath=//div[@id='content']//a
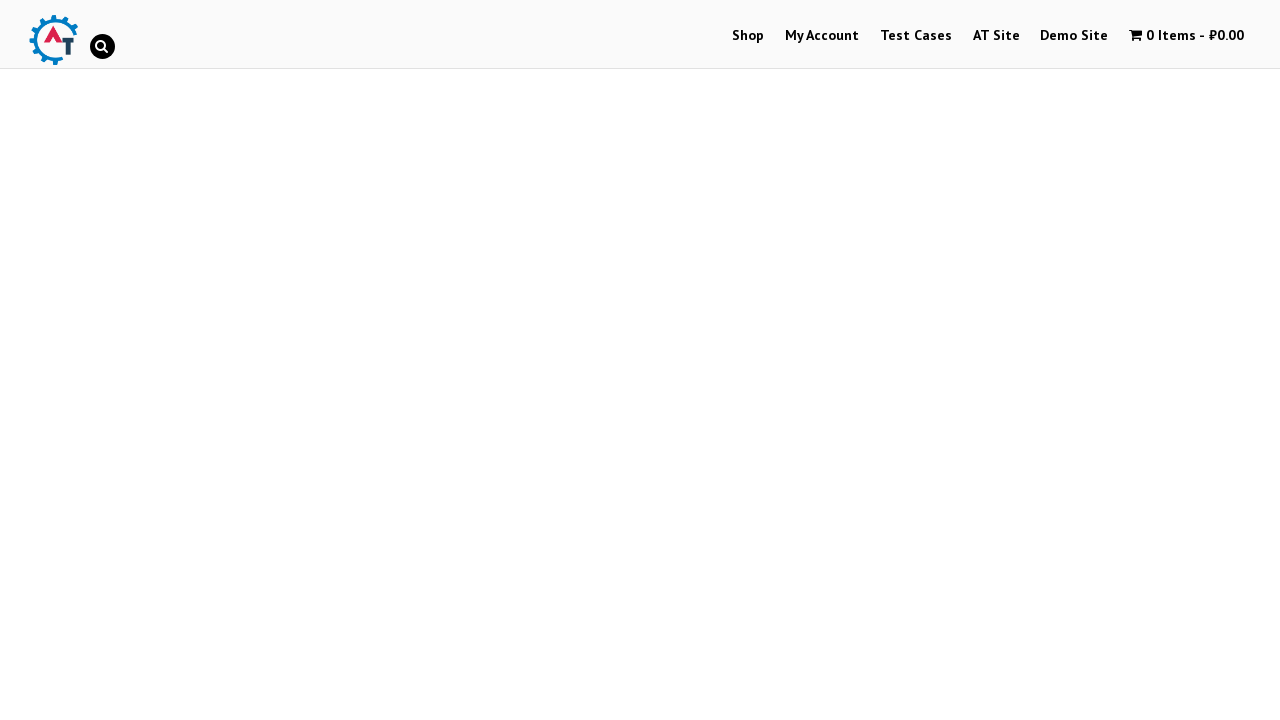

Navigation completed and page fully loaded
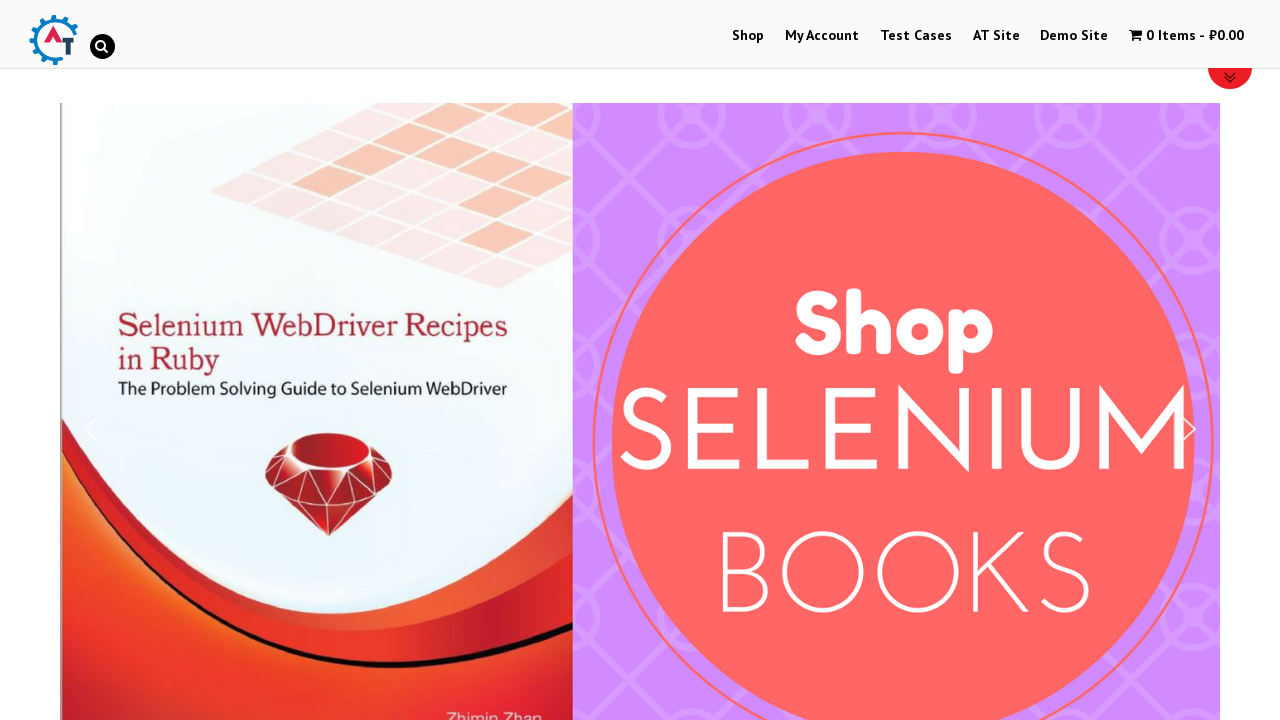

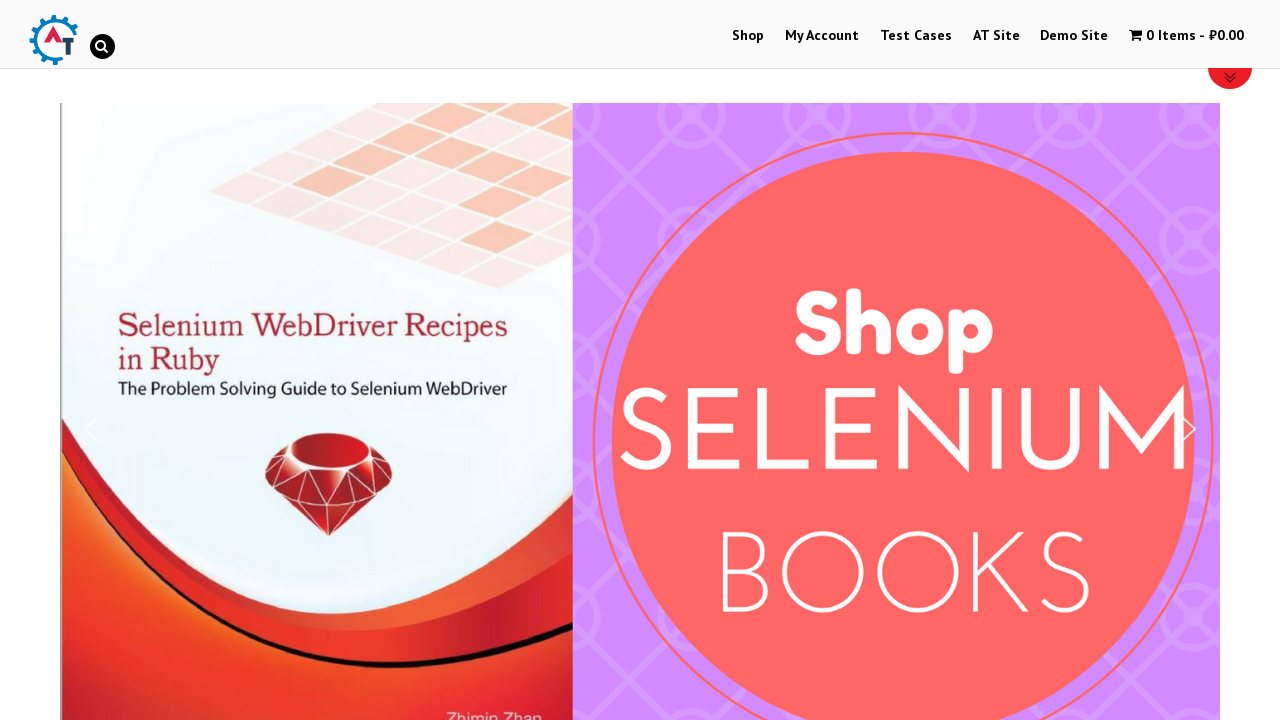